Gets the text content of the heading on the practice form page

Starting URL: https://demoqa.com/automation-practice-form

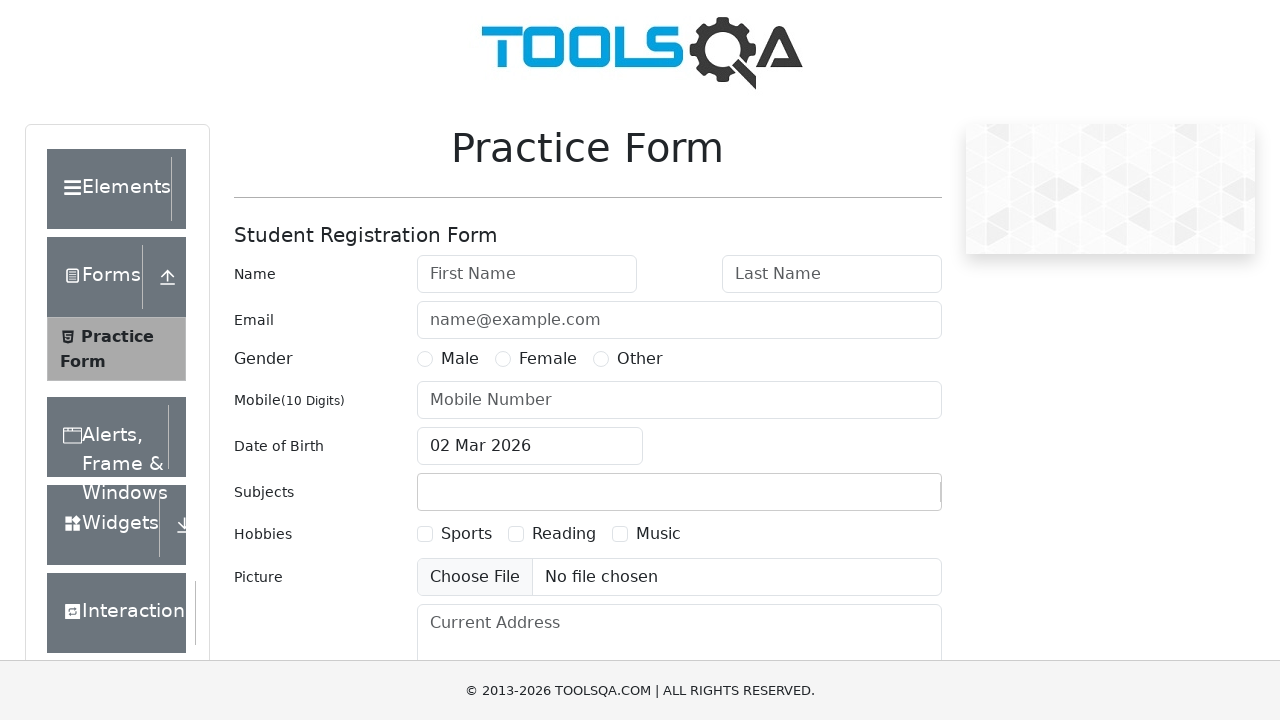

Retrieved inner text from h1.text-center heading on practice form page
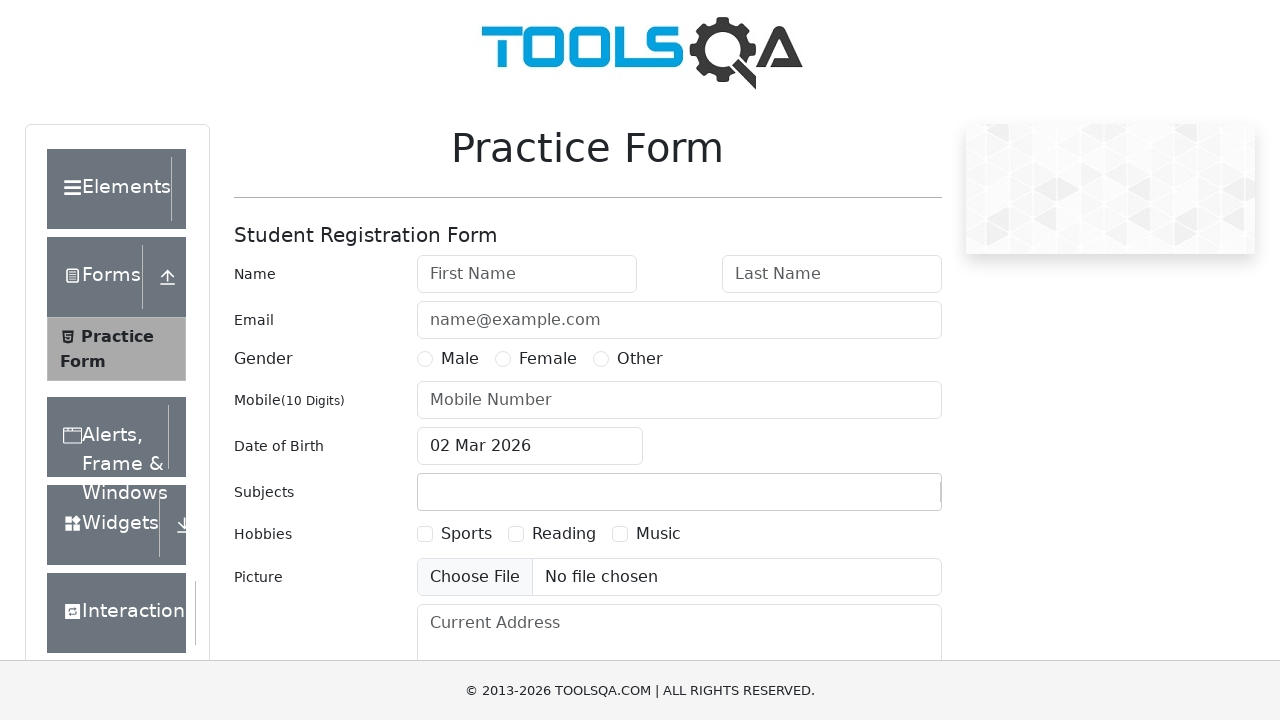

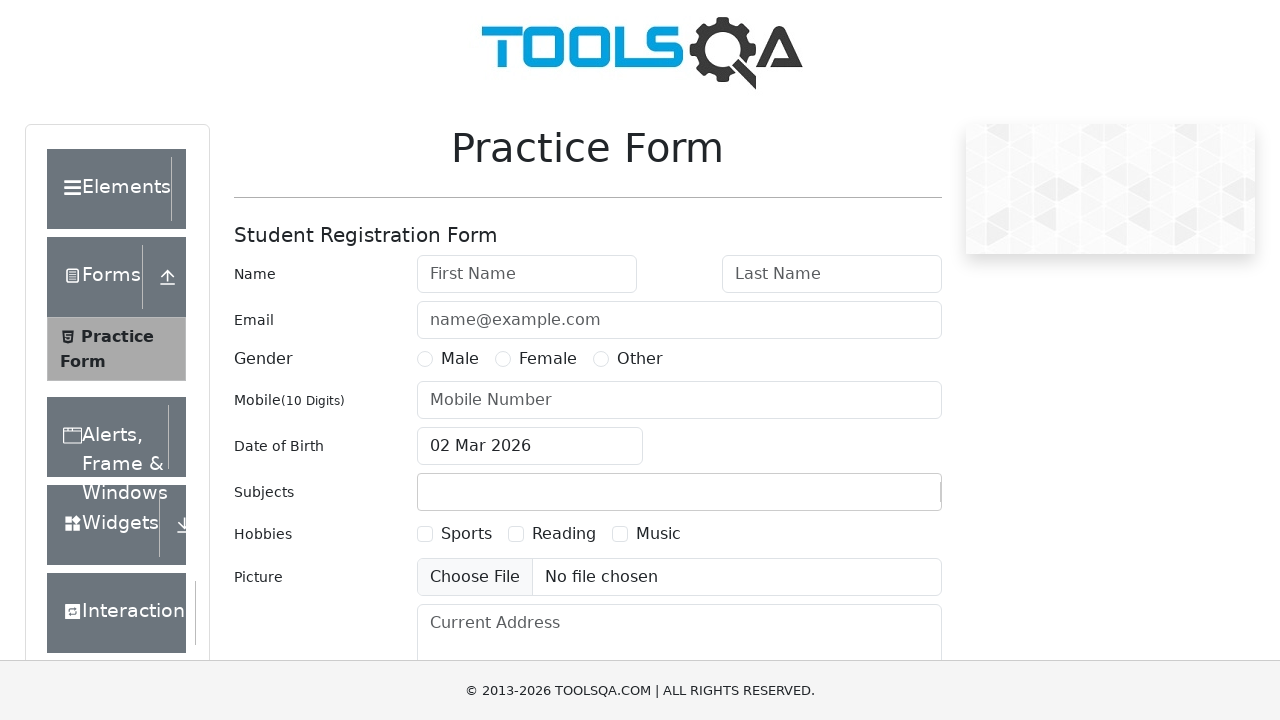